Tests clicking the blue primary button on the UI Testing Playground class attribute page, clicking it 3 times in a loop to verify button interaction functionality.

Starting URL: http://uitestingplayground.com/classattr

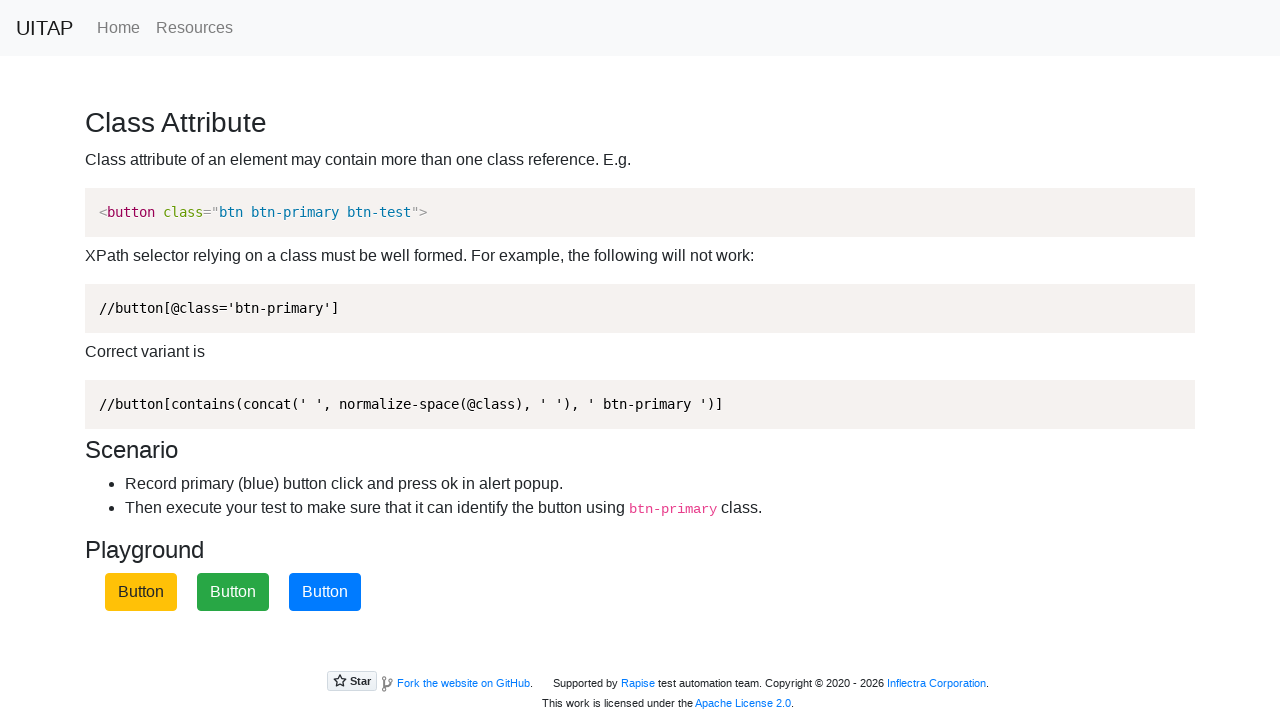

Clicked the blue primary button at (325, 592) on button.btn.btn-primary
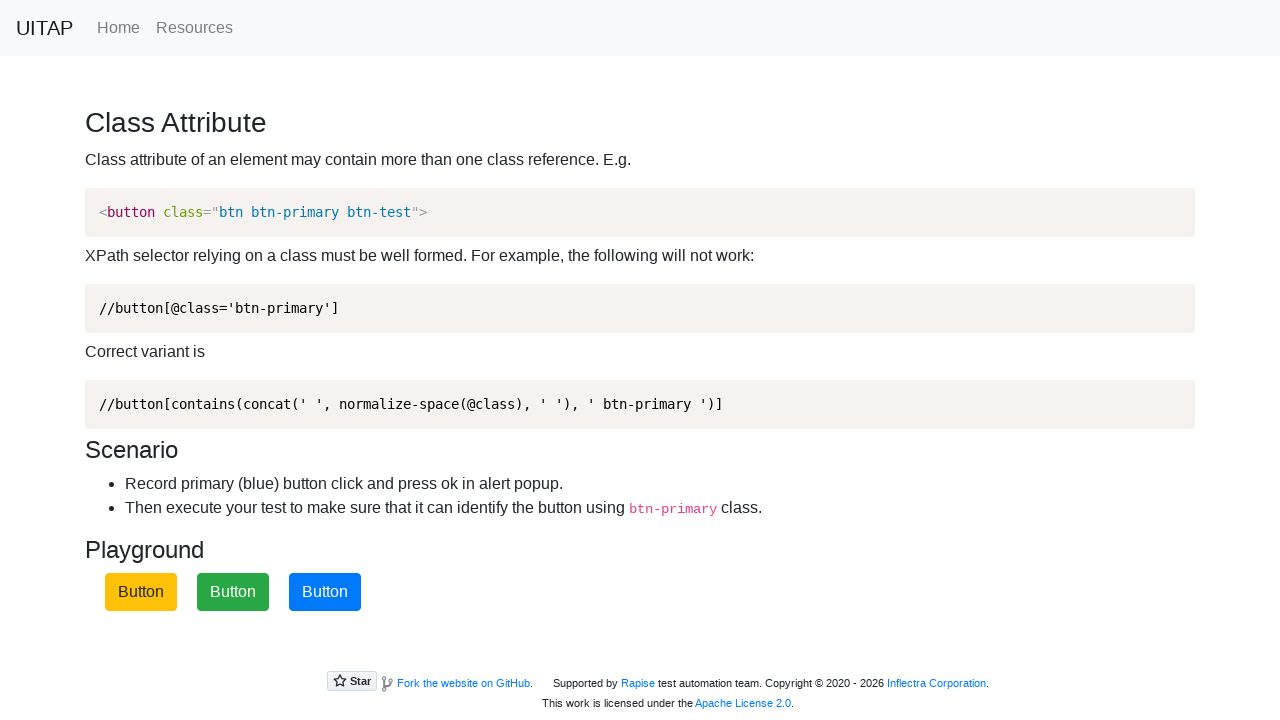

Accepted the dialog alert
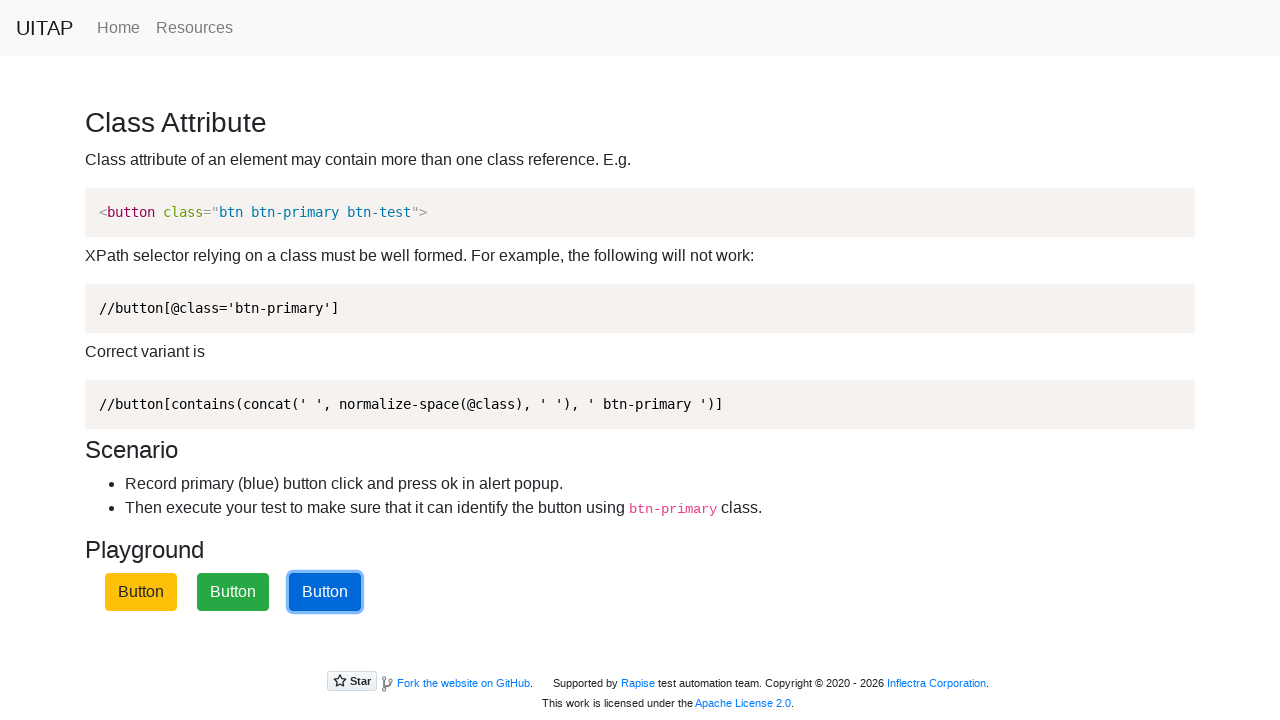

Clicked the blue primary button at (325, 592) on button.btn.btn-primary
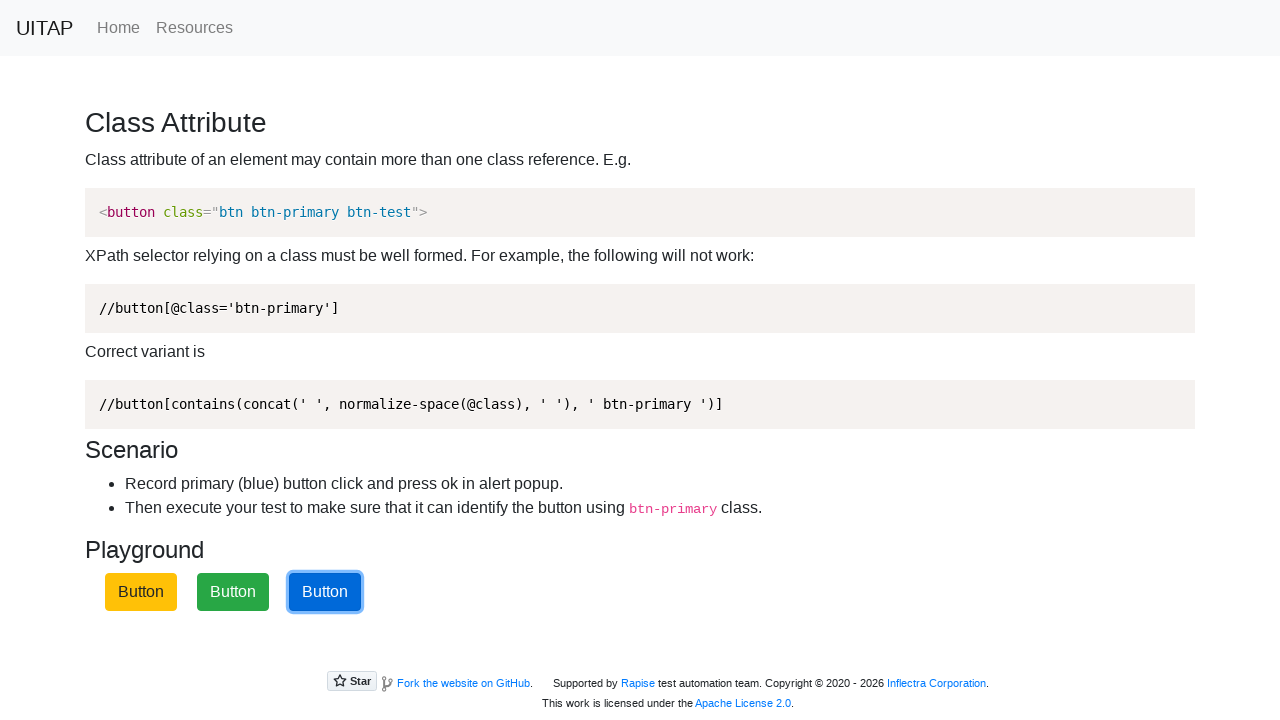

Accepted the dialog alert
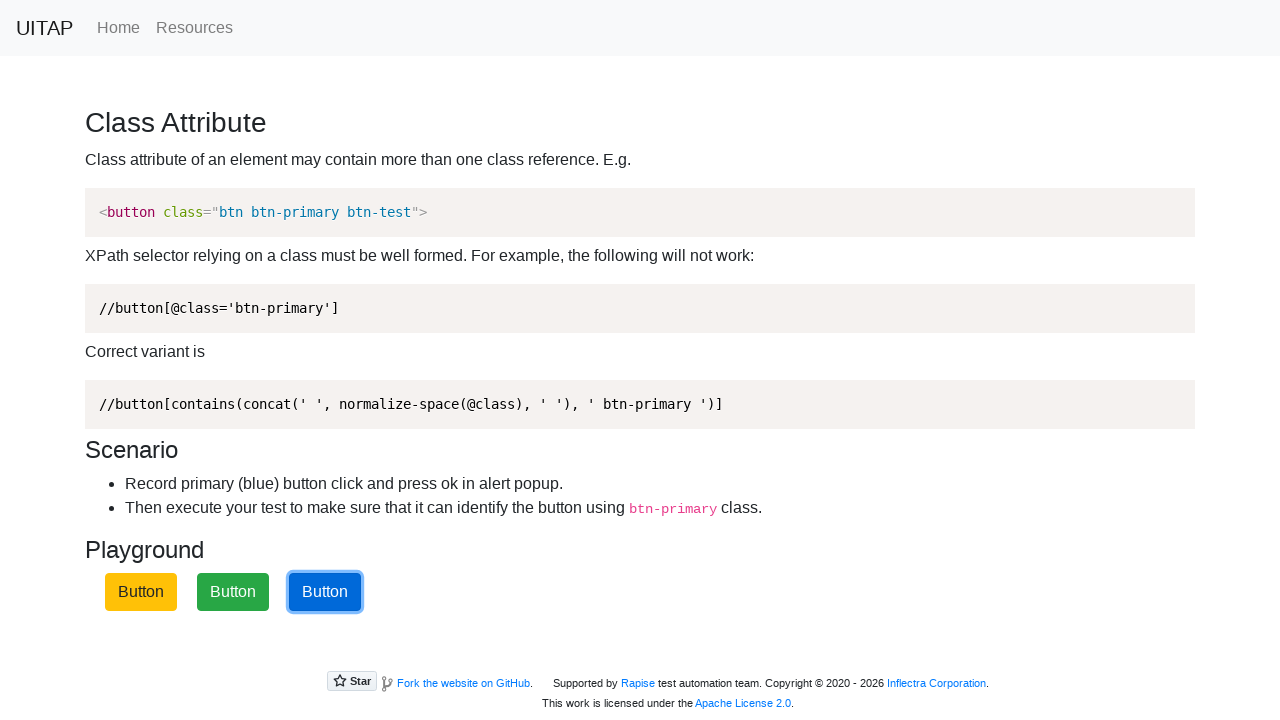

Clicked the blue primary button at (325, 592) on button.btn.btn-primary
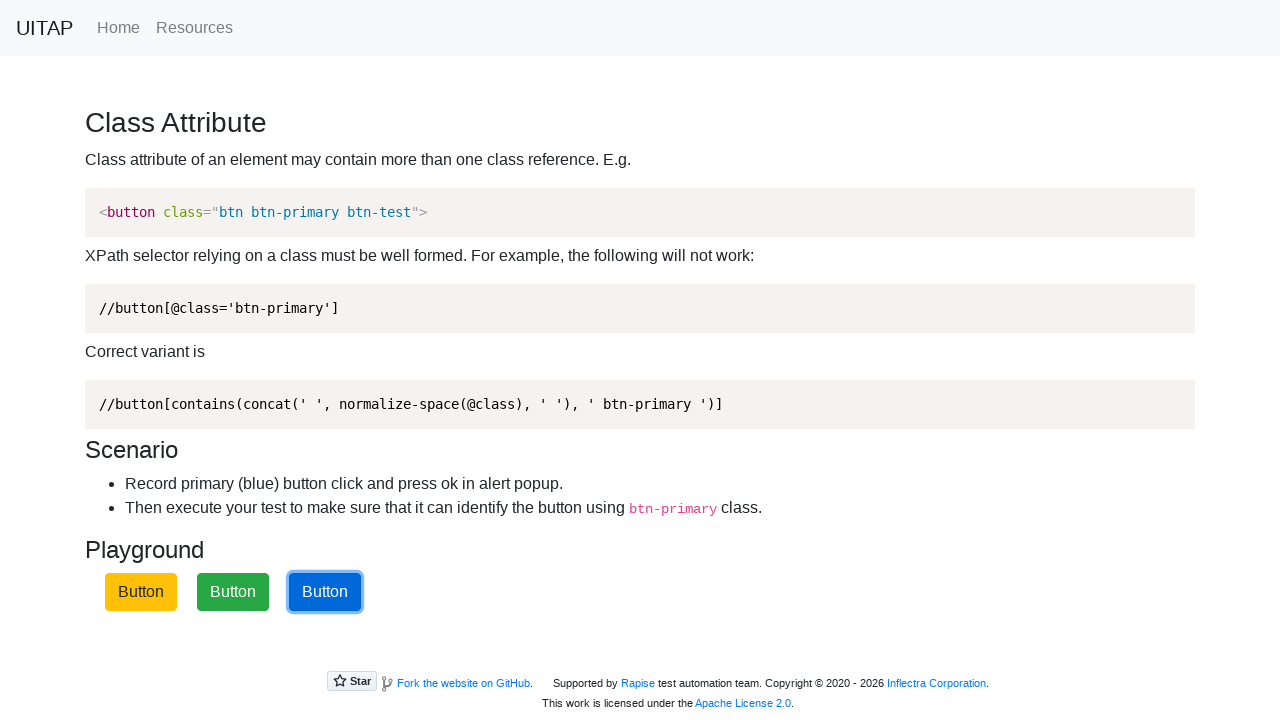

Accepted the dialog alert
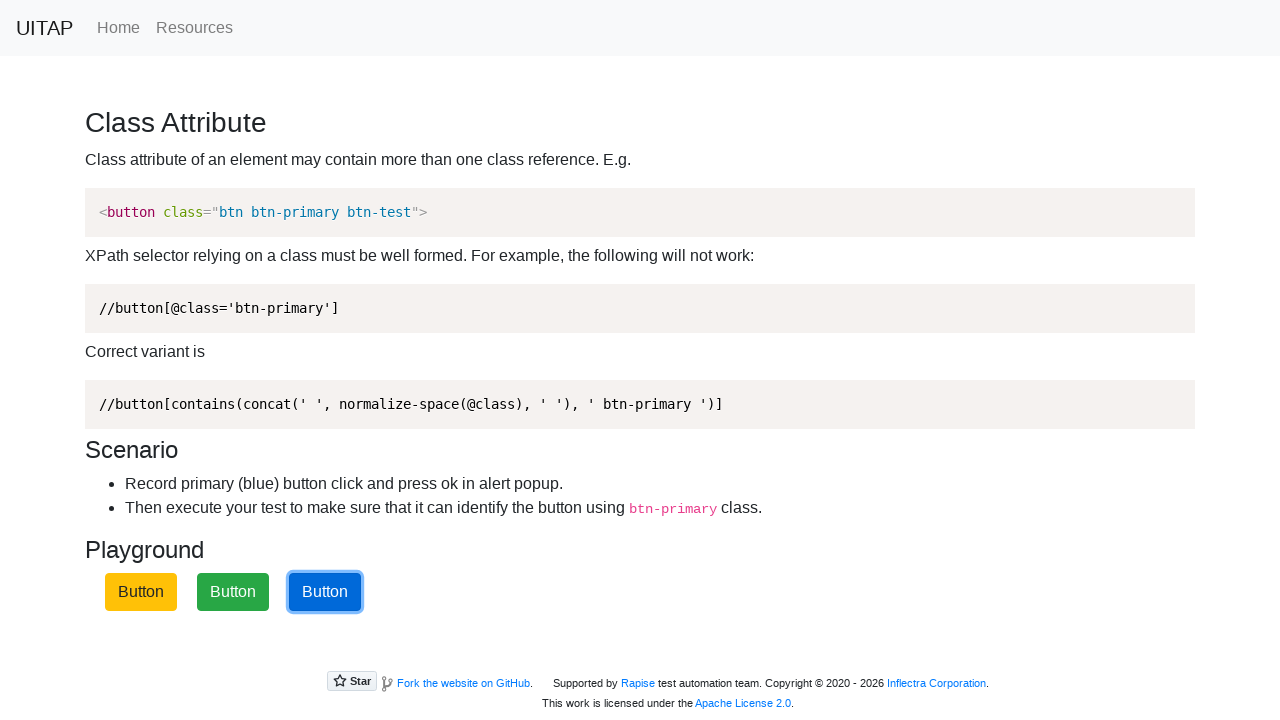

Waited 500ms for all interactions to complete
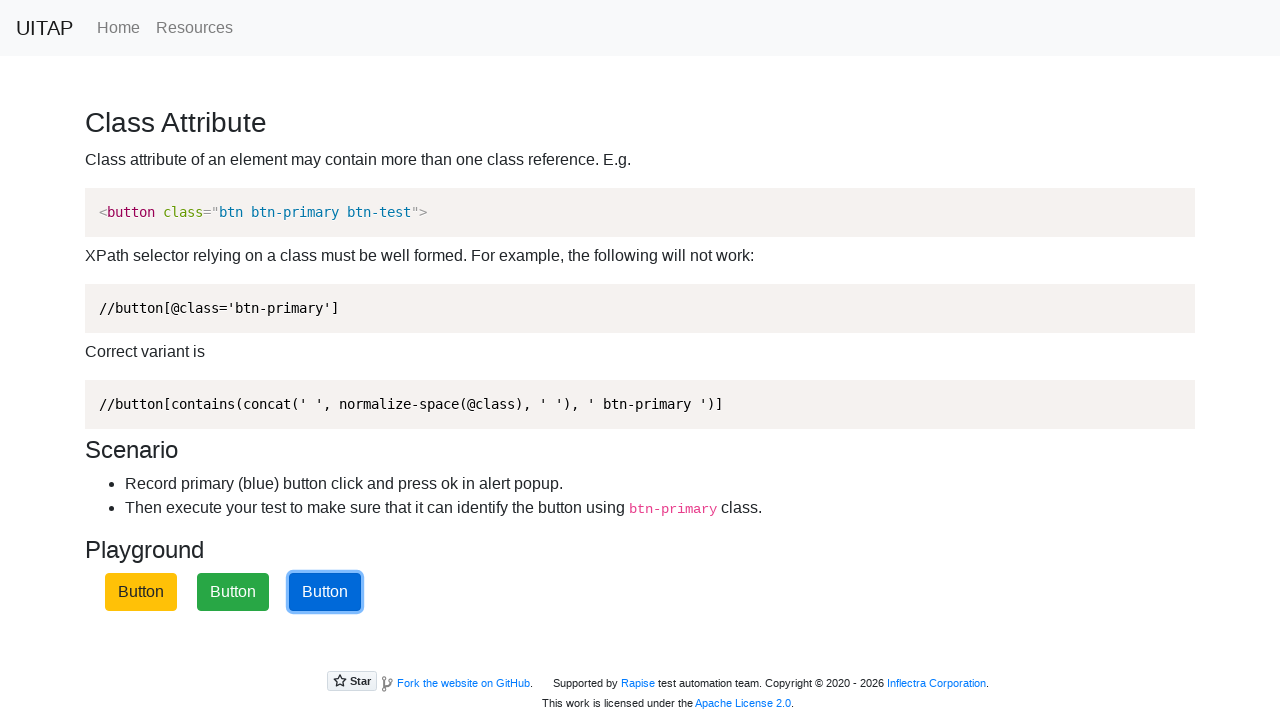

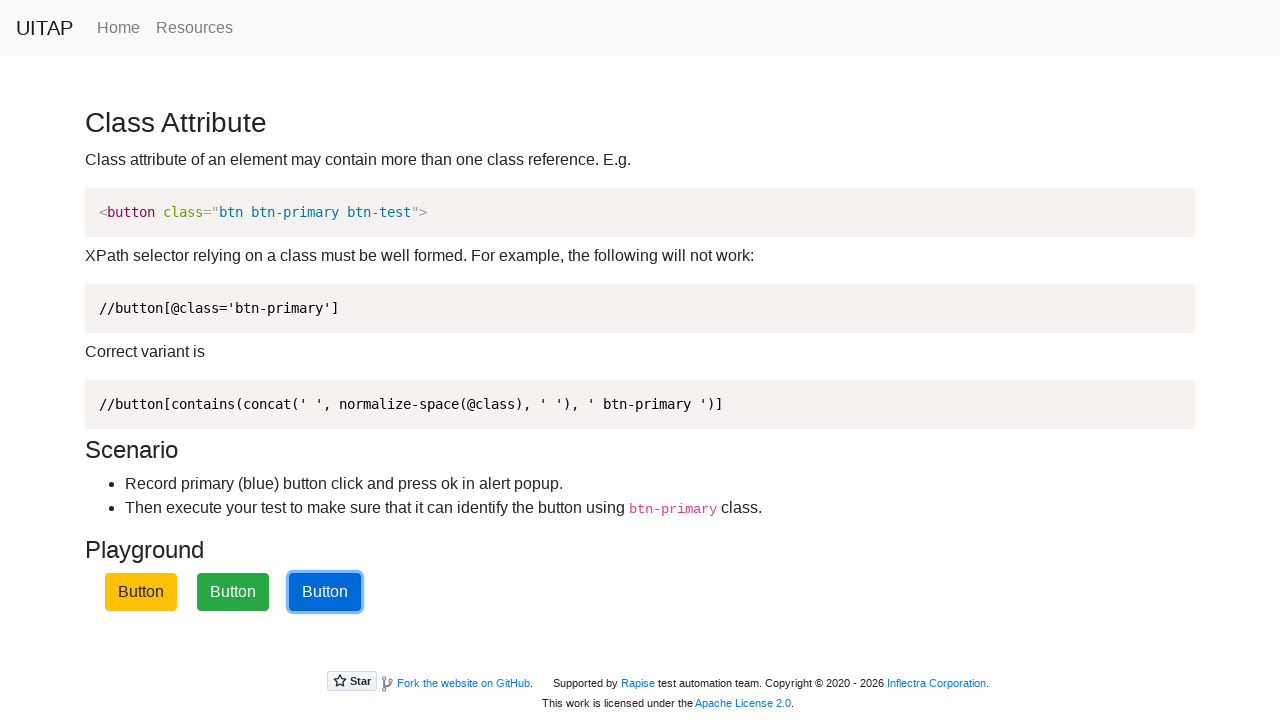